Tests prompt alert by entering a name and verifying the result displays the entered text

Starting URL: https://demoqa.com/alerts

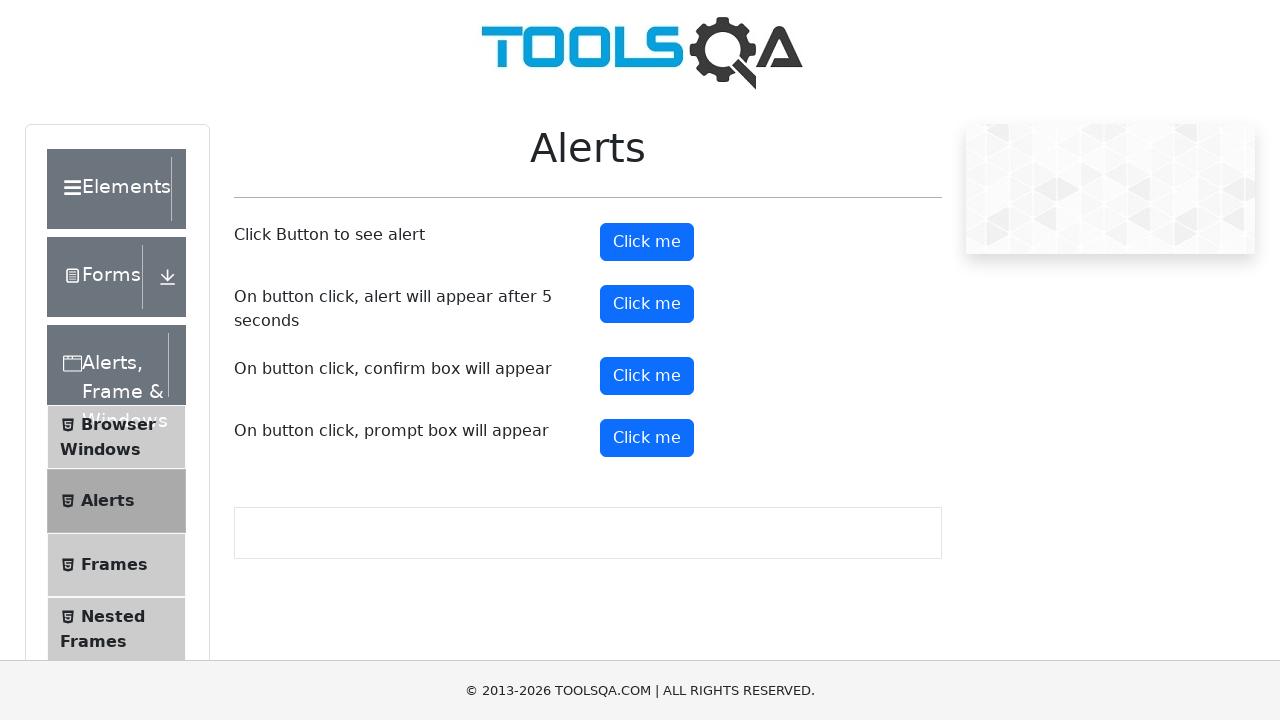

Set up dialog handler to accept prompt with name 'Eliana'
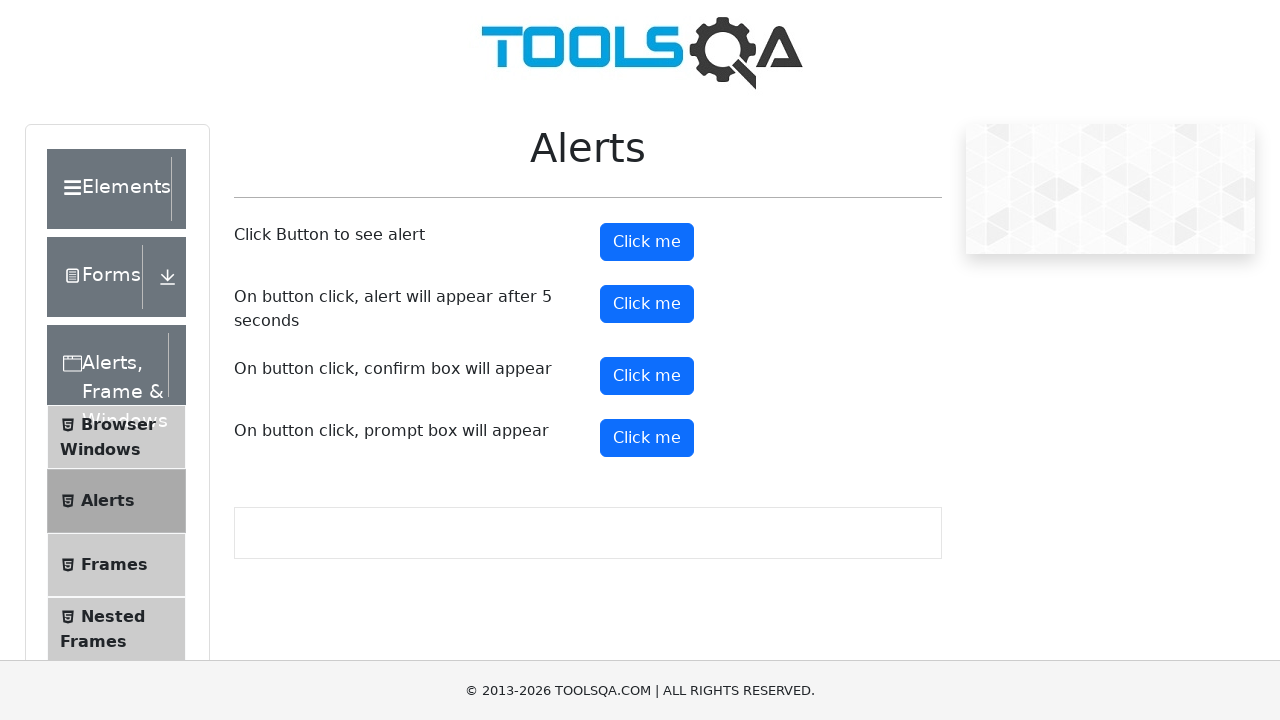

Clicked prompt button to trigger alert at (647, 438) on #promtButton
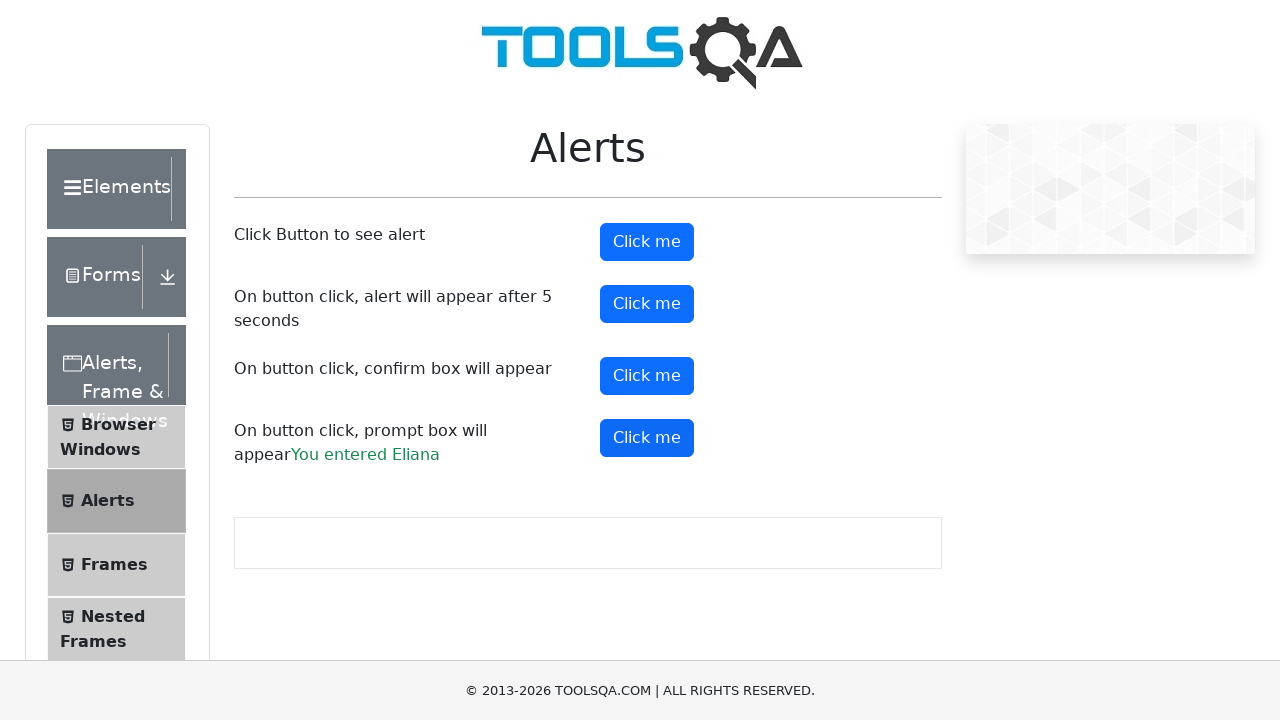

Prompt result element appeared with entered name 'Eliana'
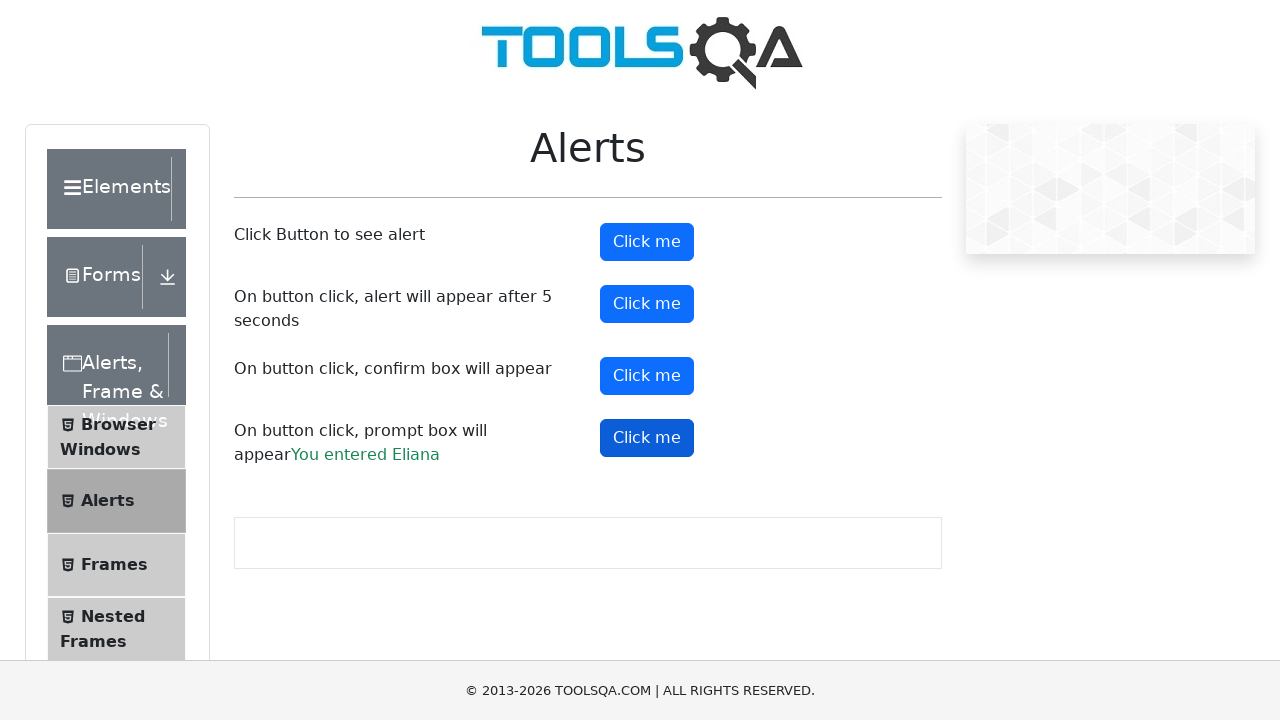

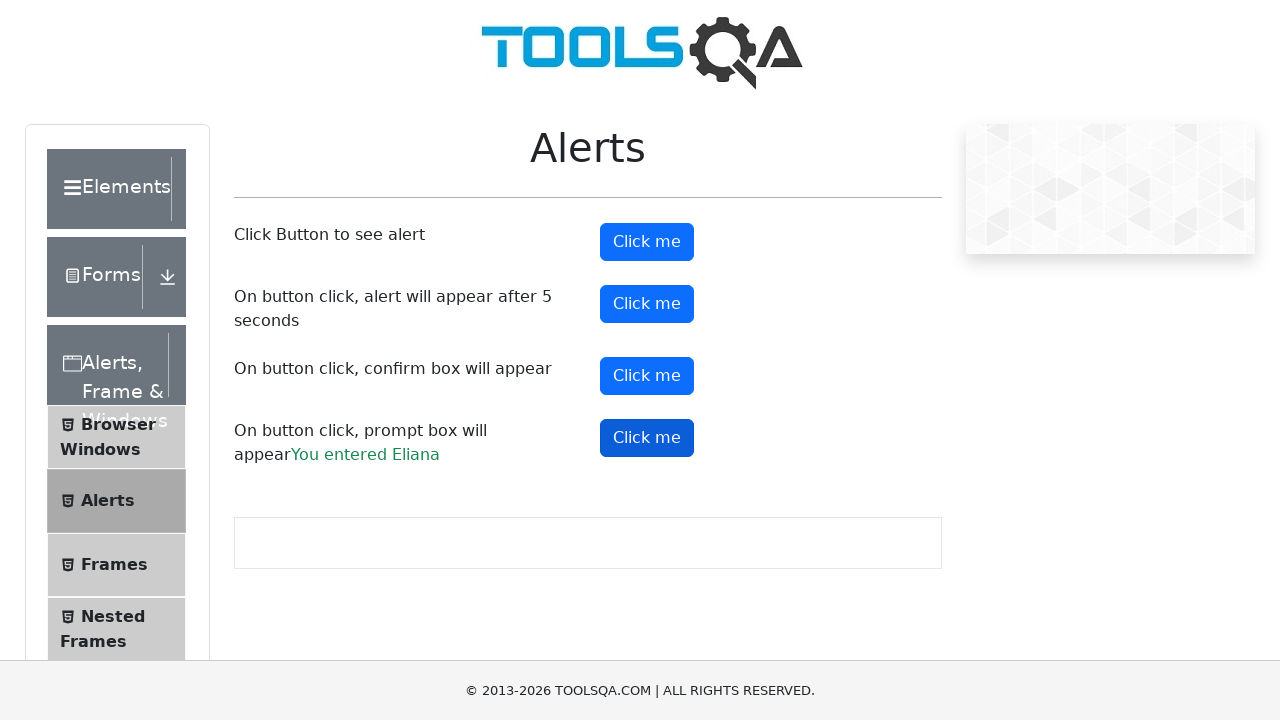